Tests dropdown selection functionality by selecting an option from a country dropdown menu by visible text

Starting URL: https://www.globalsqa.com/demo-site/select-dropdown-menu/

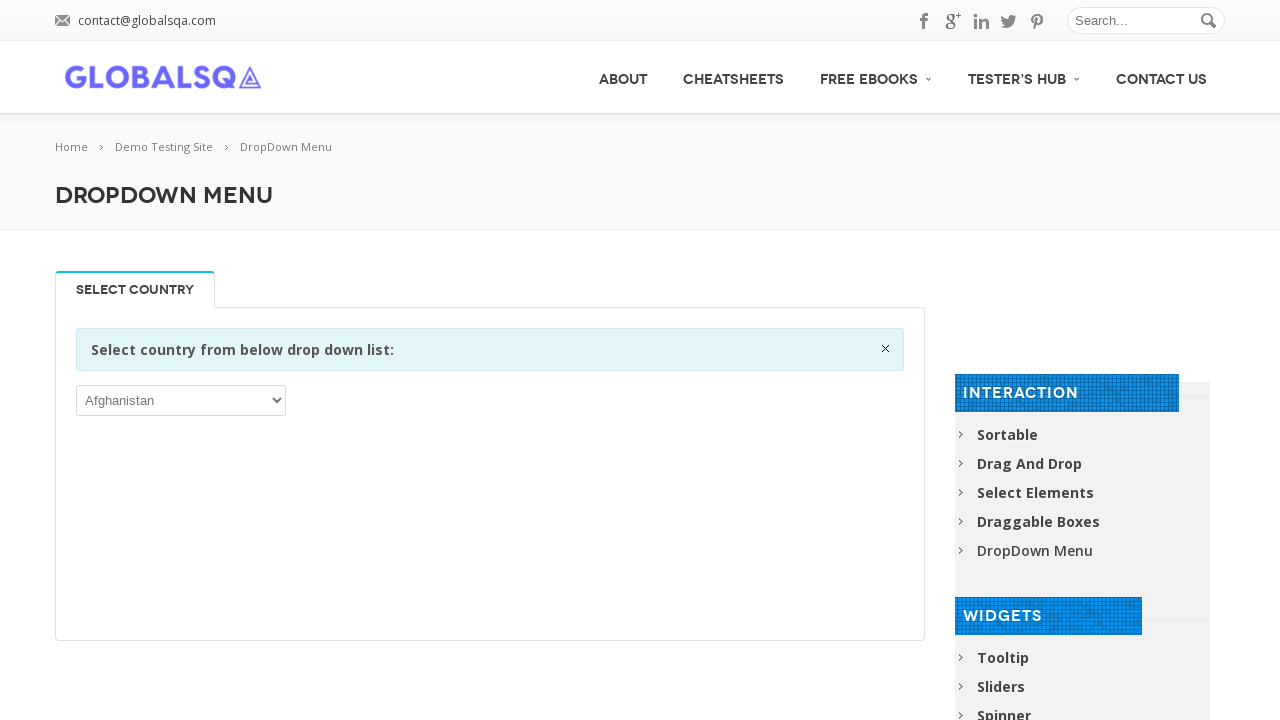

Navigated to dropdown menu demo page
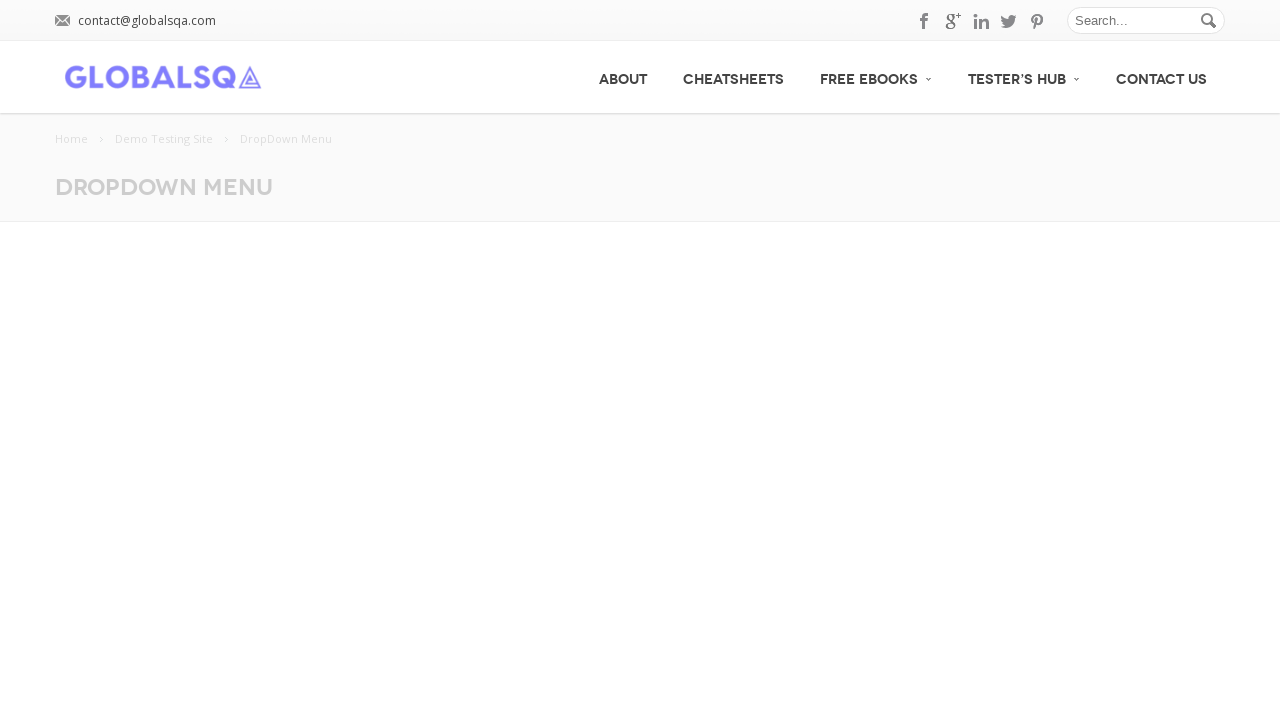

Selected 'Angola' from country dropdown menu on select
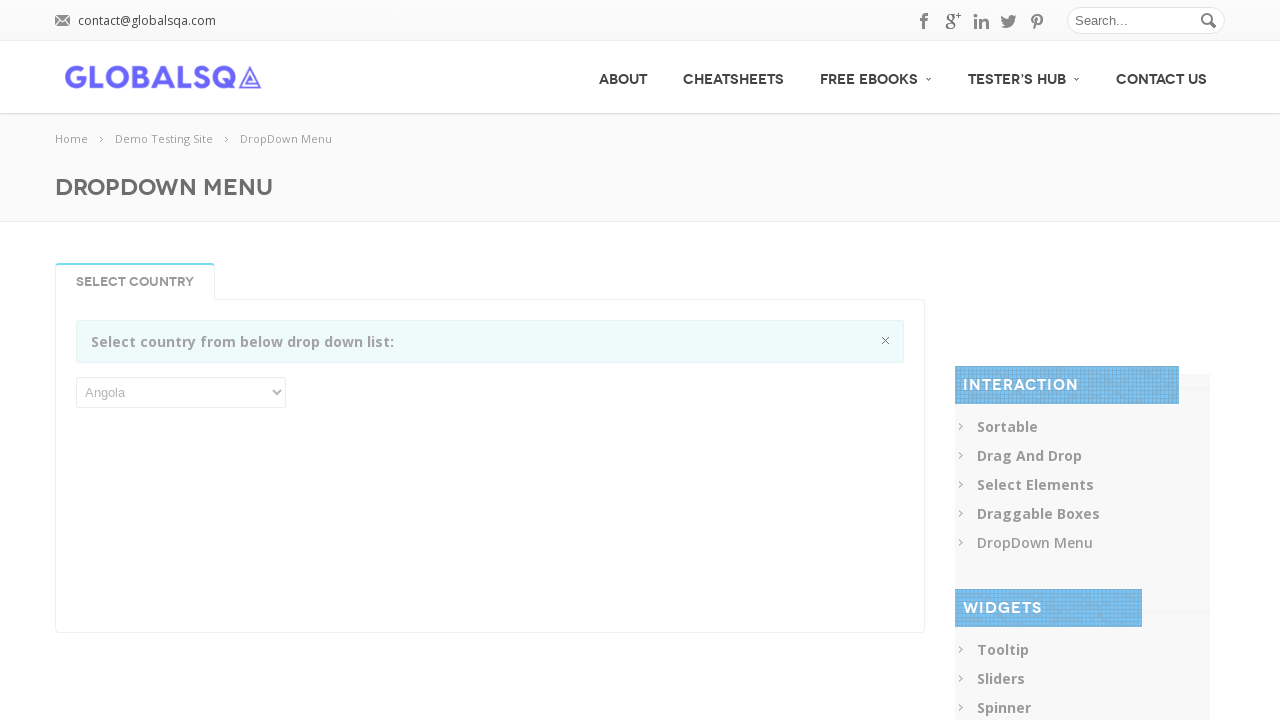

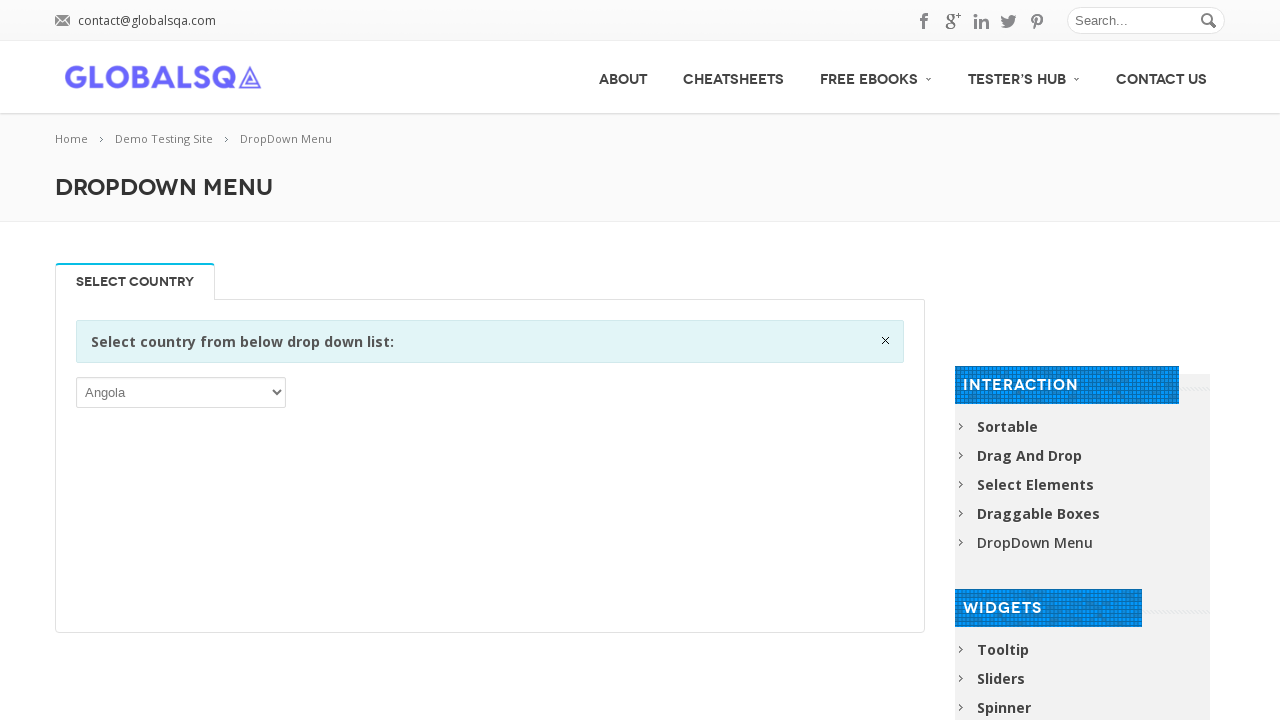